Tests text input functionality by filling a text field with new button text and clicking a button to update its label.

Starting URL: http://www.uitestingplayground.com/textinput

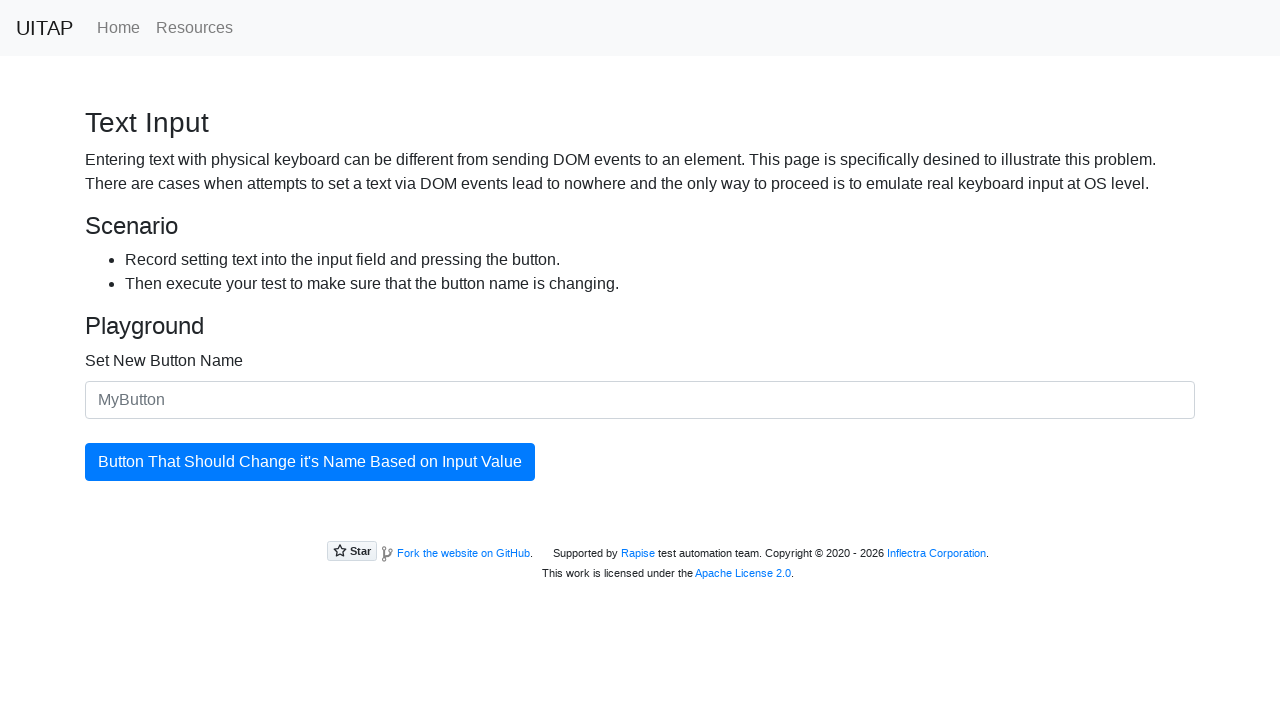

Filled text input field with 'Updated Button' on #newButtonName, input[type="text"], .form-control
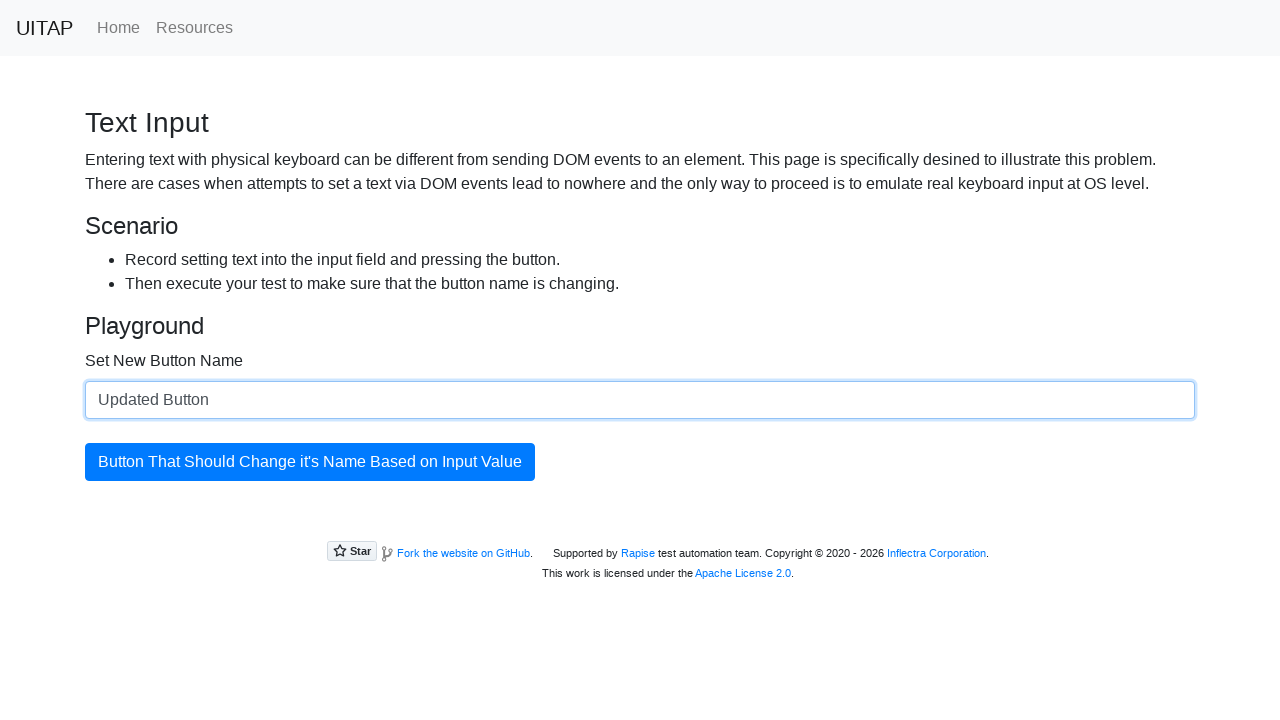

Clicked button to update its label at (310, 462) on #updatingButton, .btn-primary
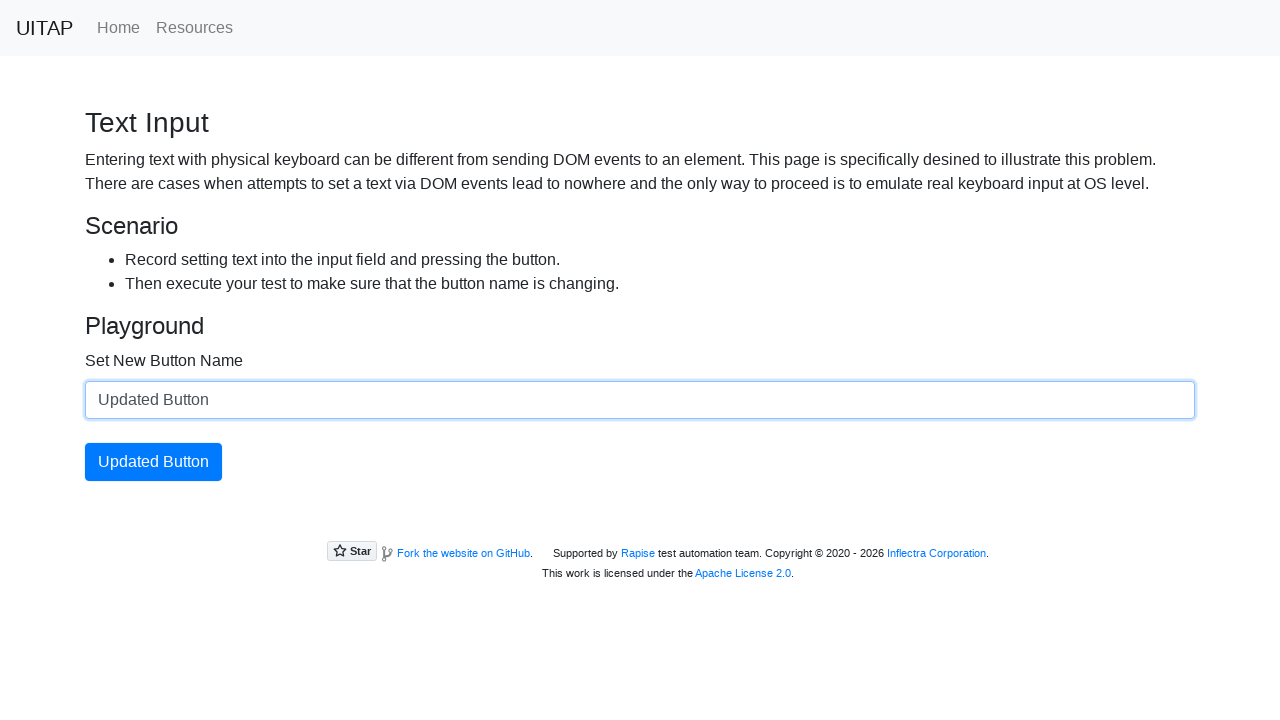

Button text updated successfully to 'Updated Button'
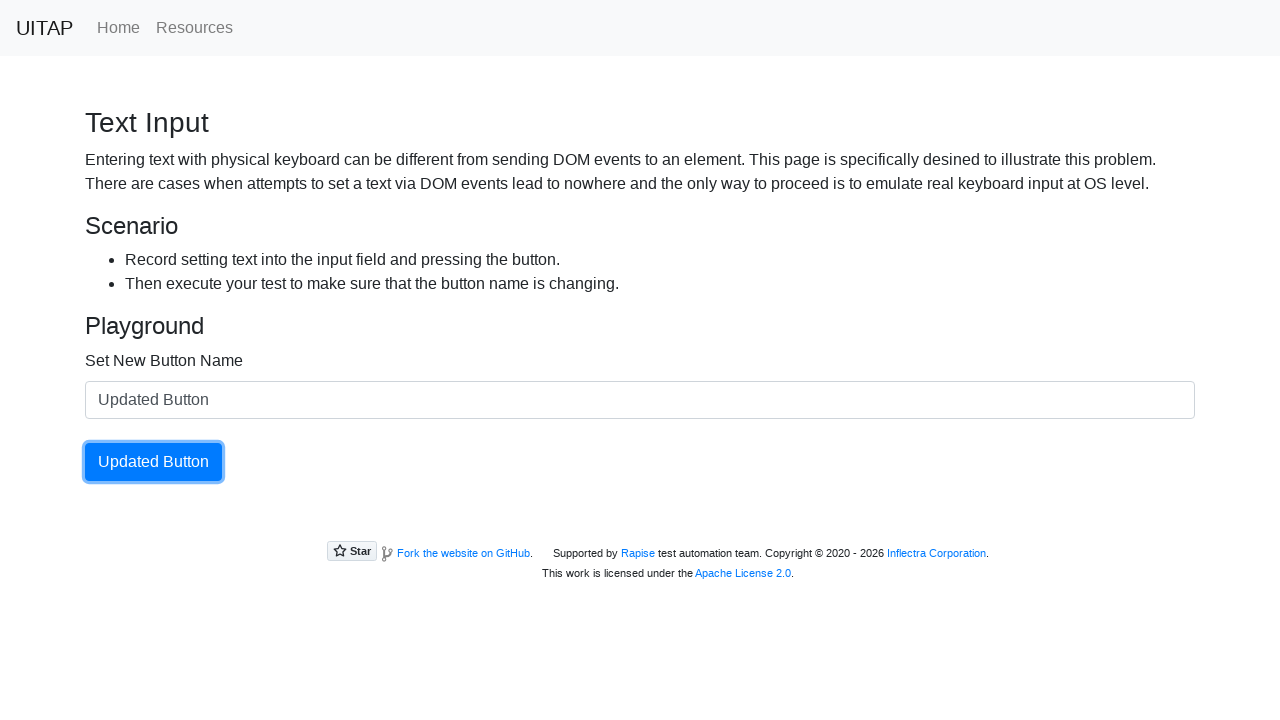

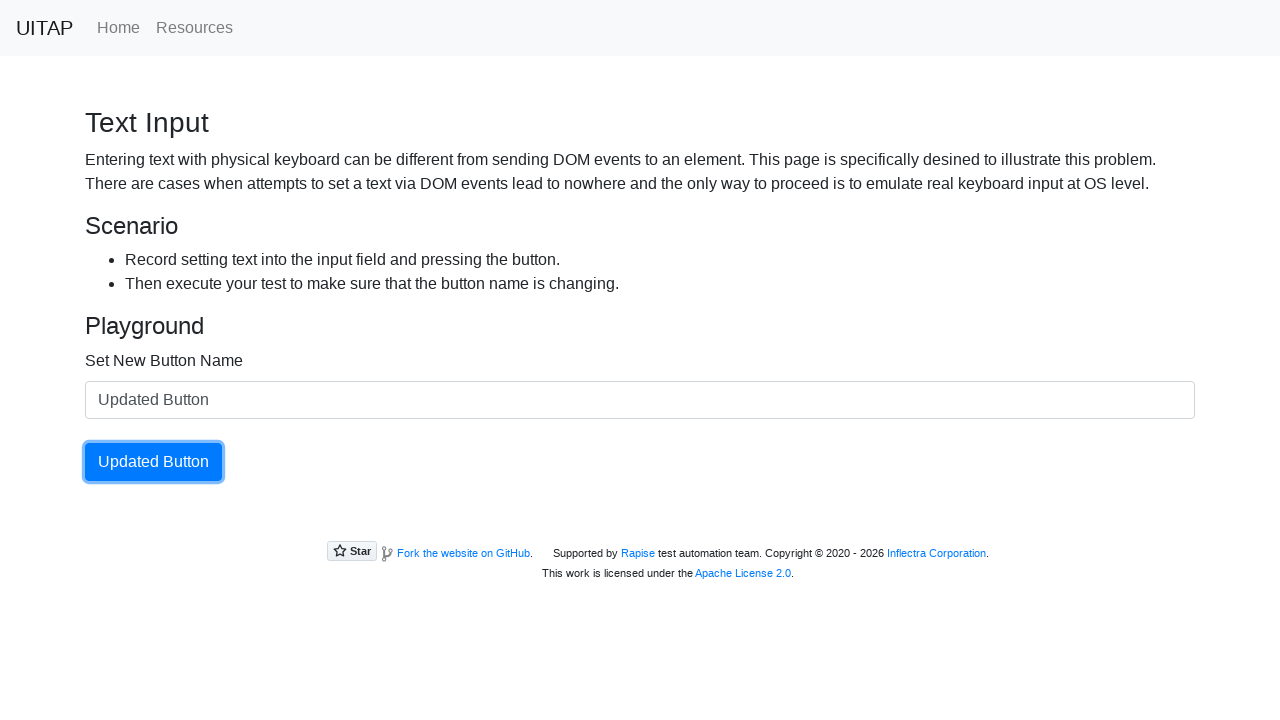